Tests multi-select dropdown functionality by selecting multiple options using different methods and then deselecting all

Starting URL: https://www.letskodeit.com/practice

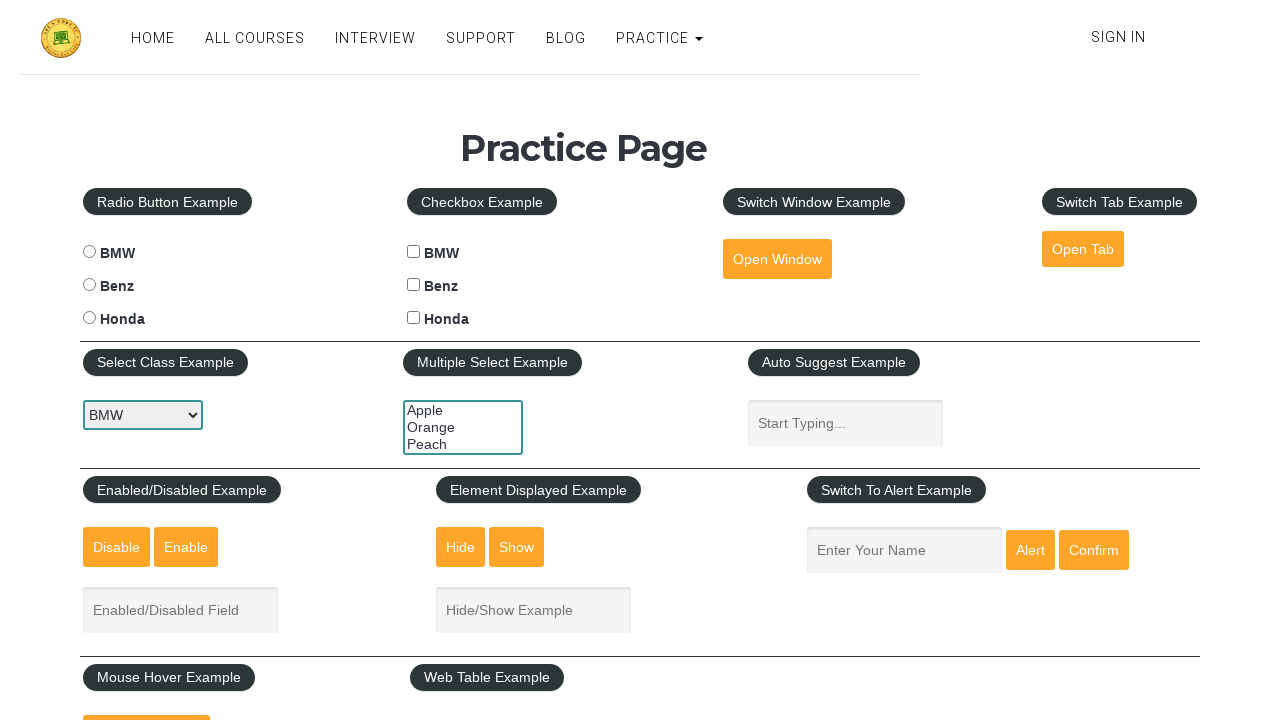

Navigated to practice page
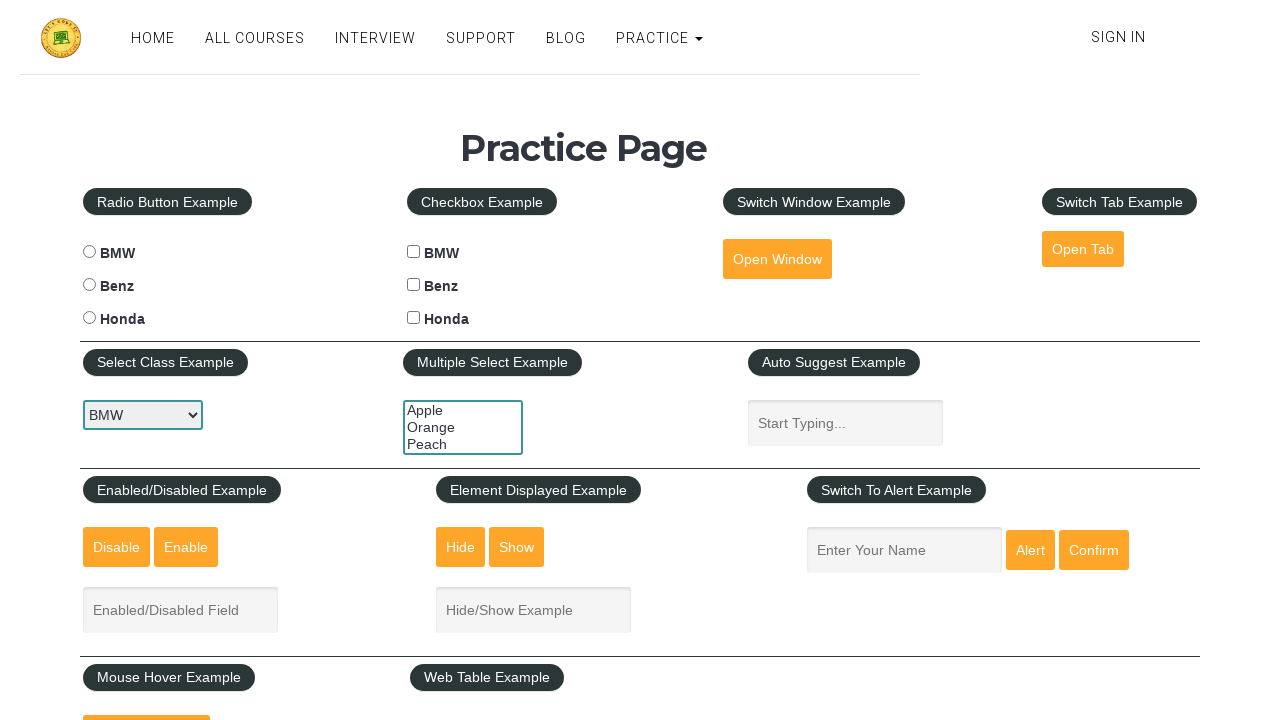

Located multi-select dropdown element
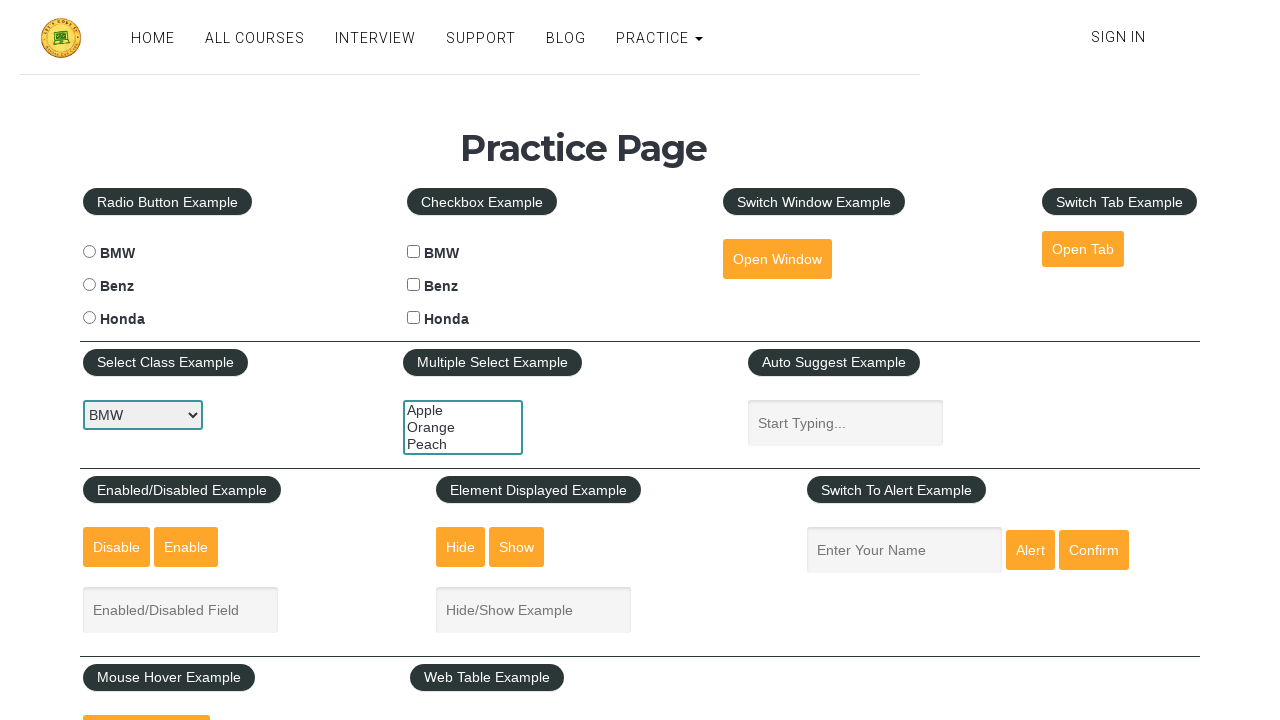

Selected first option (Apple) by index on #multiple-select-example
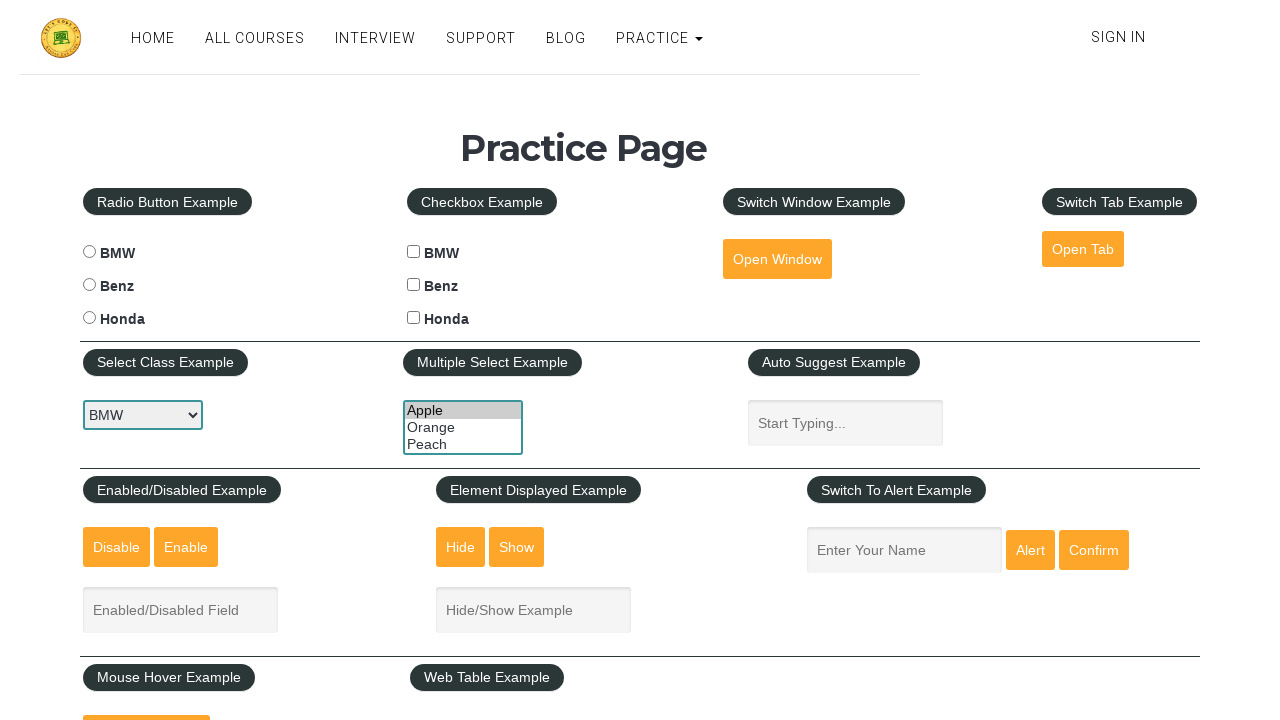

Selected Orange option by value on #multiple-select-example
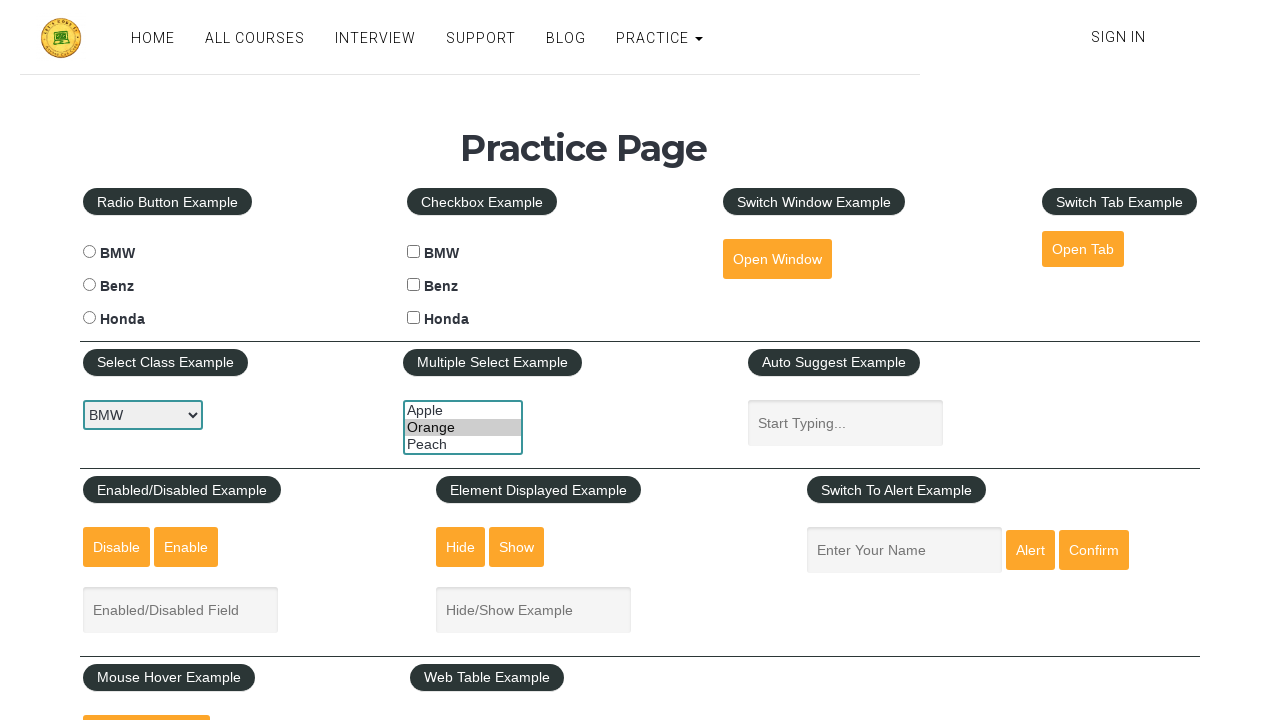

Selected Peach option by visible text on #multiple-select-example
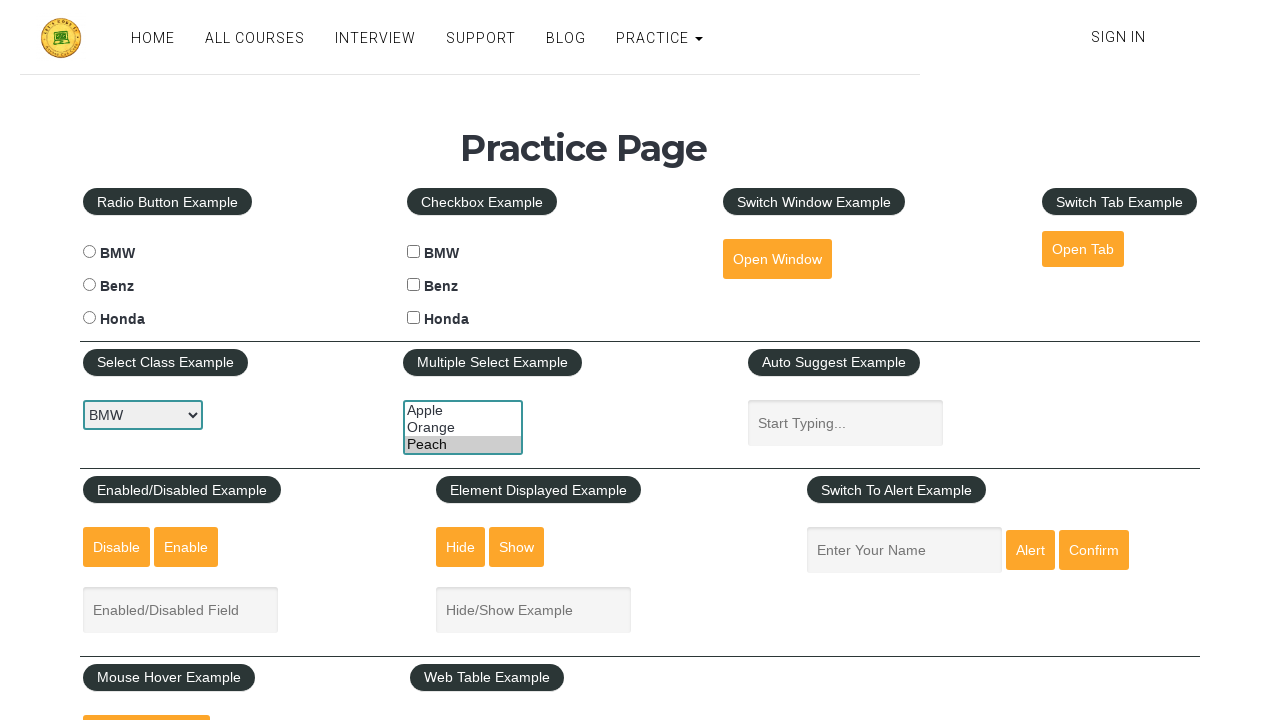

Deselected all options in multi-select dropdown on #multiple-select-example
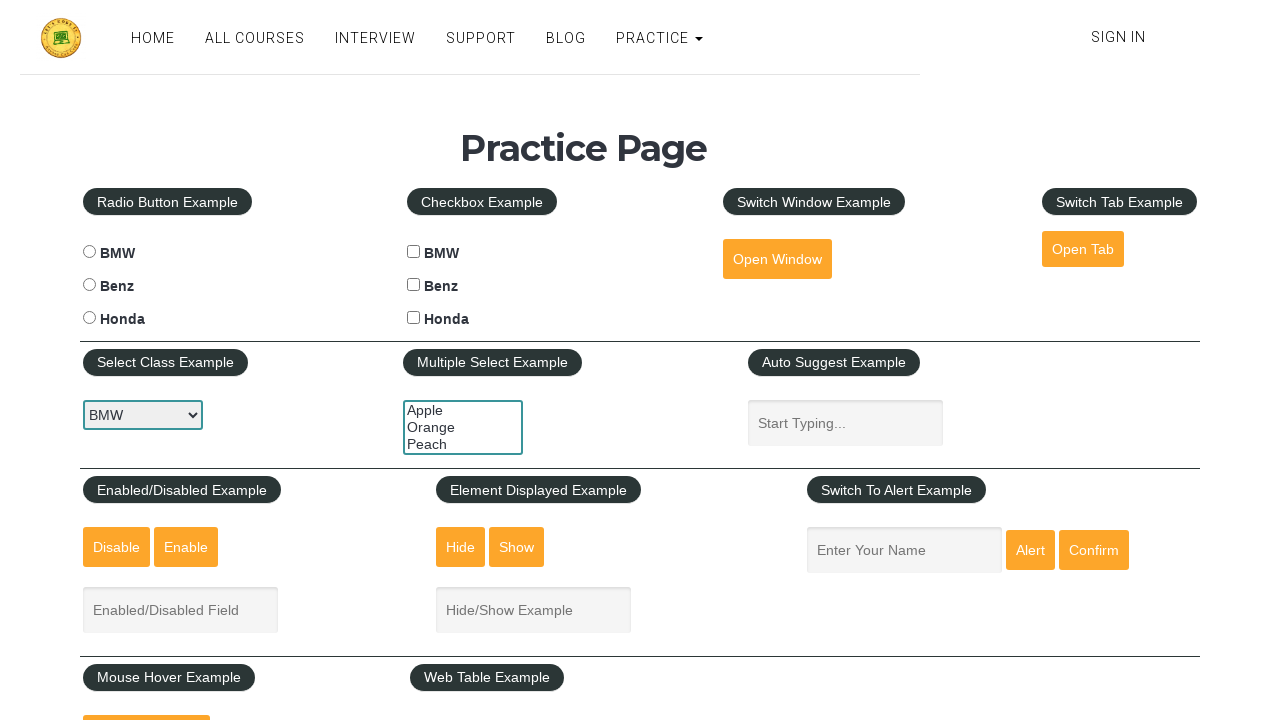

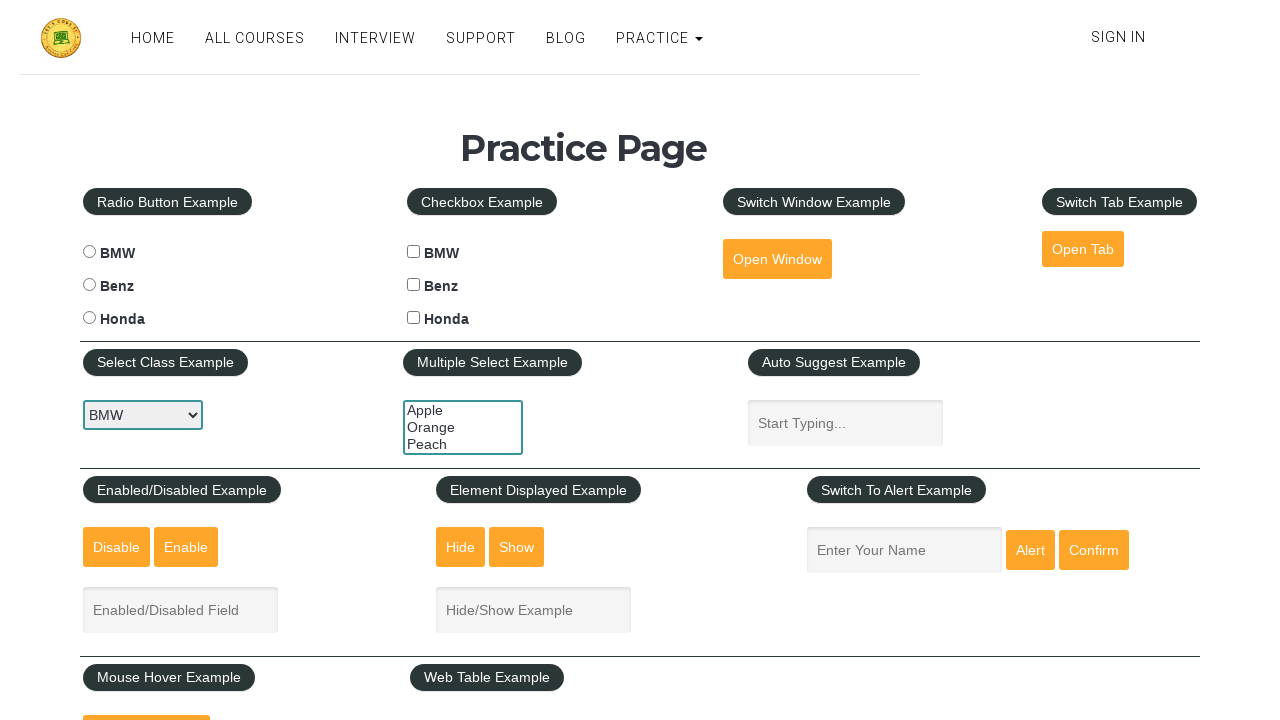